Tests that new todo items are appended to the bottom of the list by creating 3 items and verifying the count displays correctly.

Starting URL: https://demo.playwright.dev/todomvc

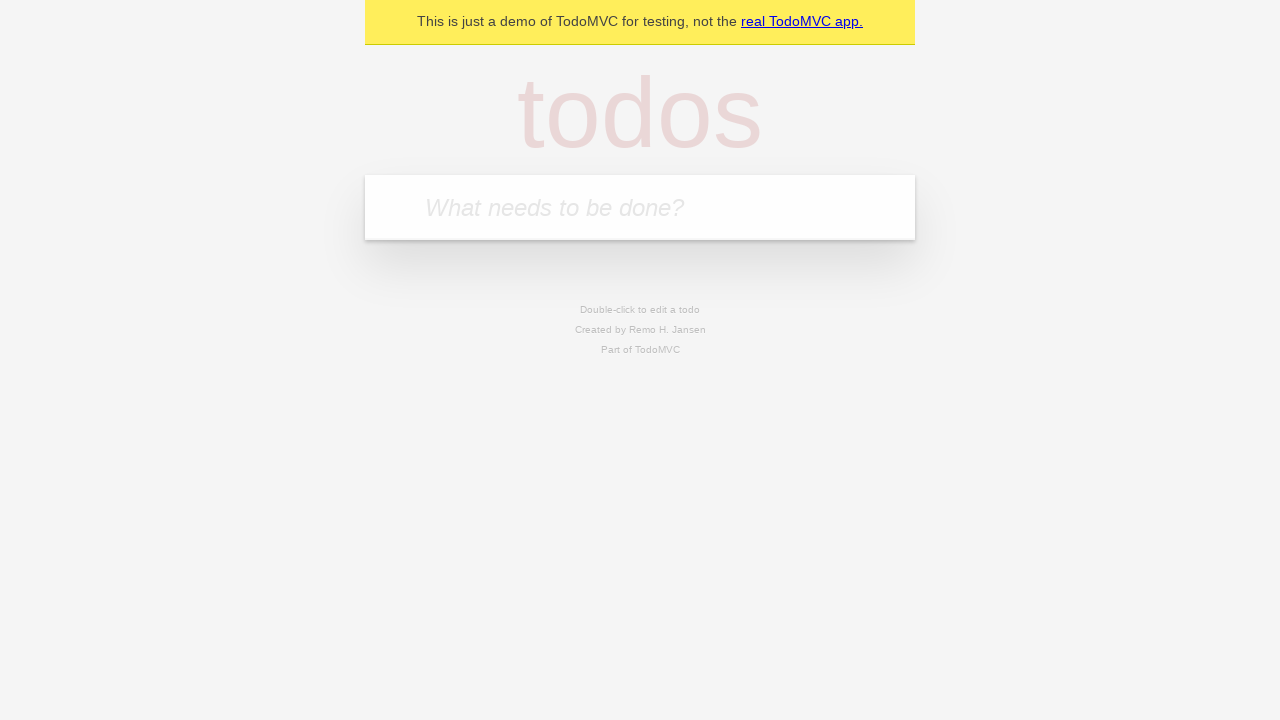

Filled todo input with 'buy some cheese' on internal:attr=[placeholder="What needs to be done?"i]
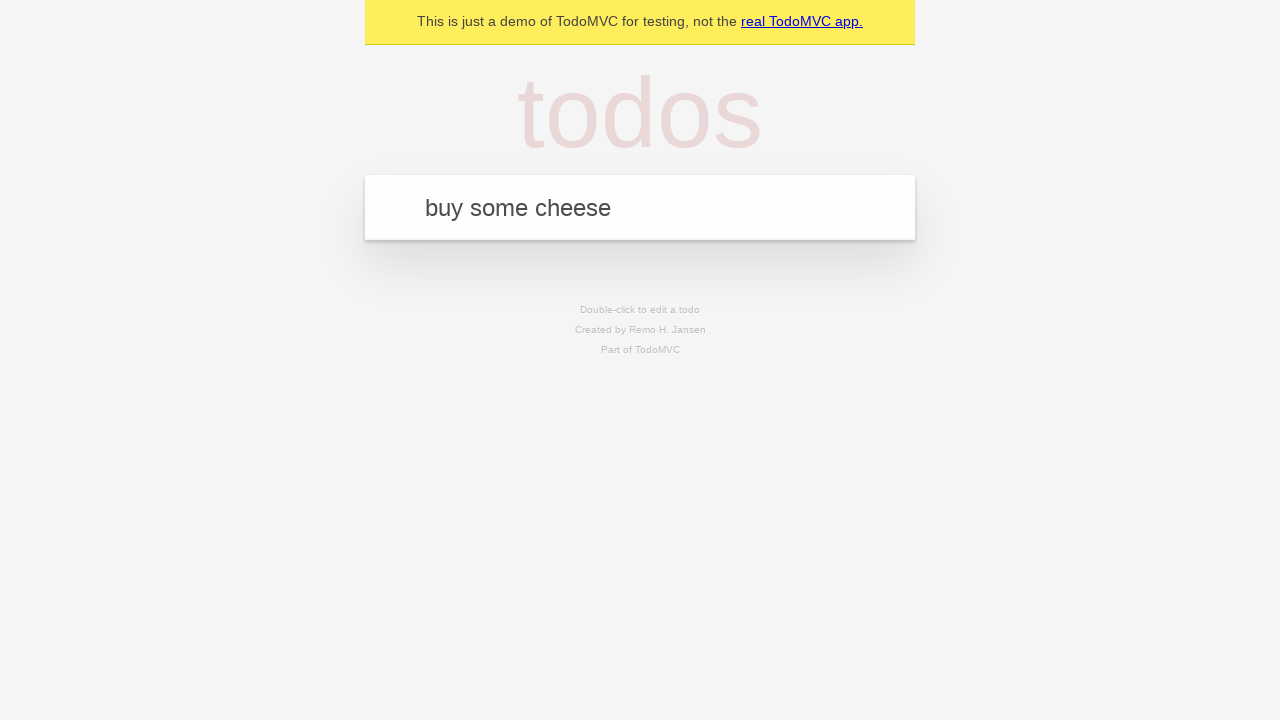

Pressed Enter to add first todo item on internal:attr=[placeholder="What needs to be done?"i]
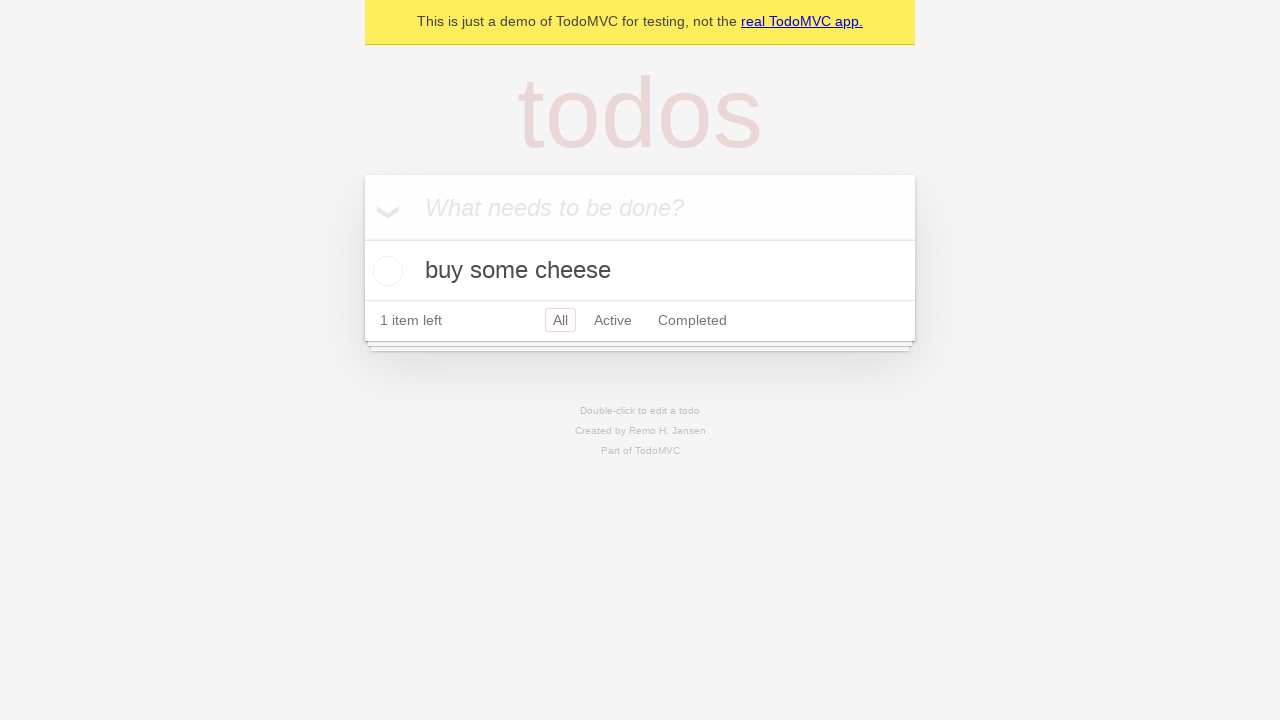

Filled todo input with 'feed the cat' on internal:attr=[placeholder="What needs to be done?"i]
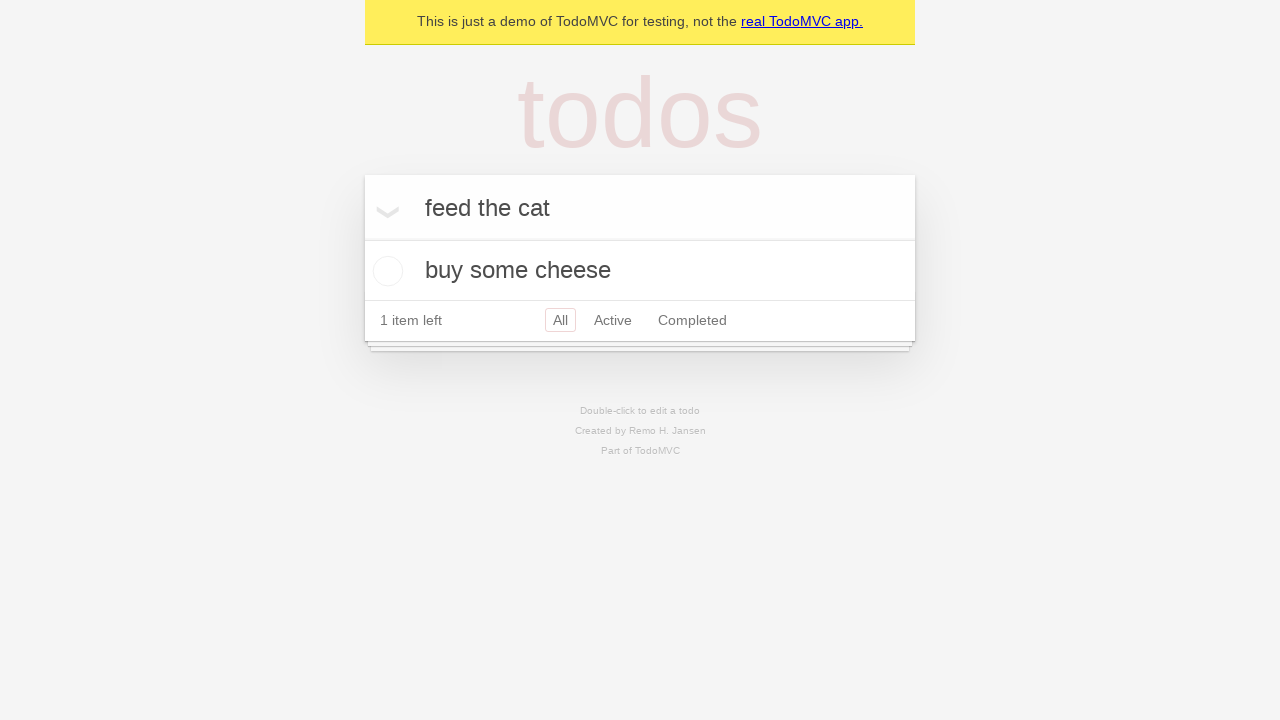

Pressed Enter to add second todo item on internal:attr=[placeholder="What needs to be done?"i]
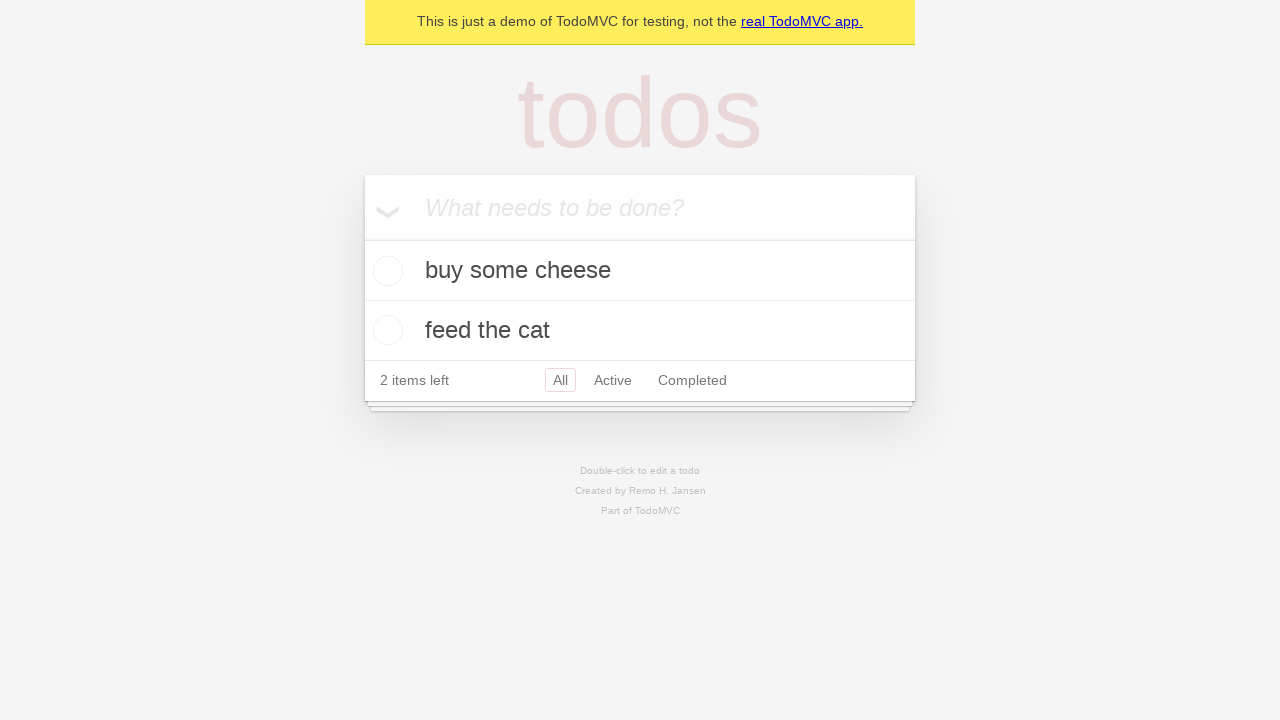

Filled todo input with 'book a doctors appointment' on internal:attr=[placeholder="What needs to be done?"i]
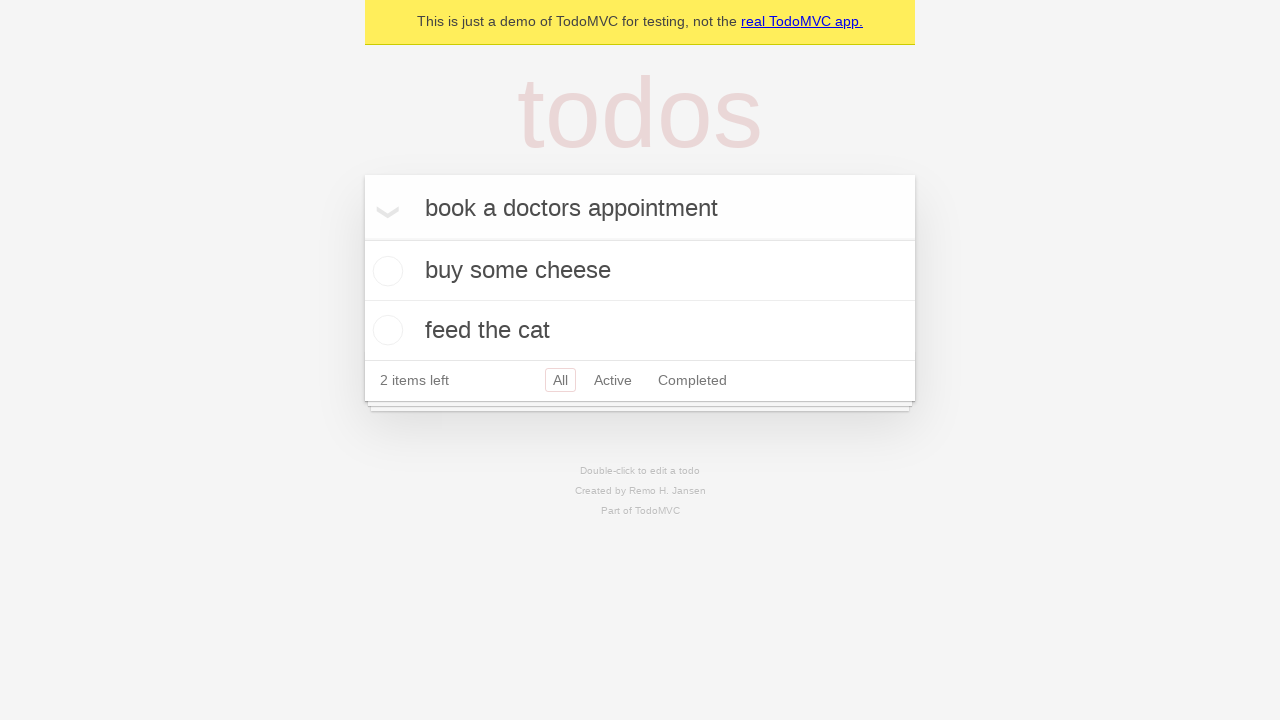

Pressed Enter to add third todo item on internal:attr=[placeholder="What needs to be done?"i]
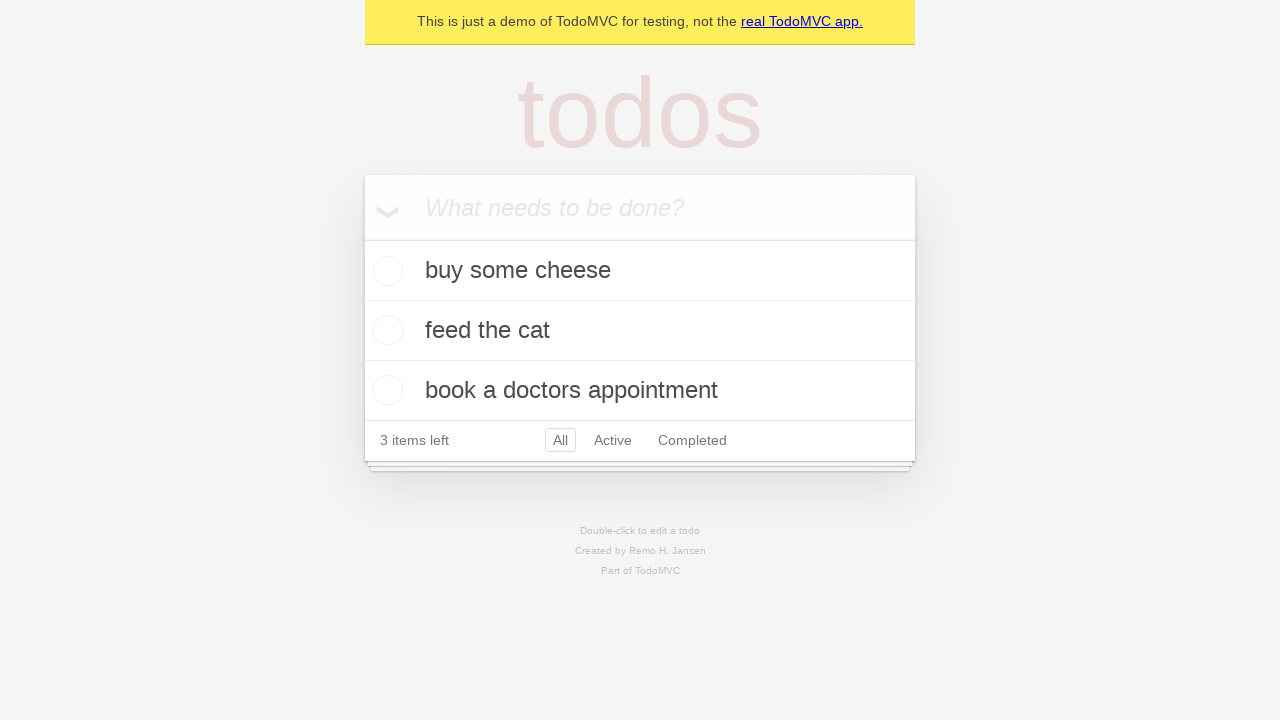

Waited for todo count element to be visible
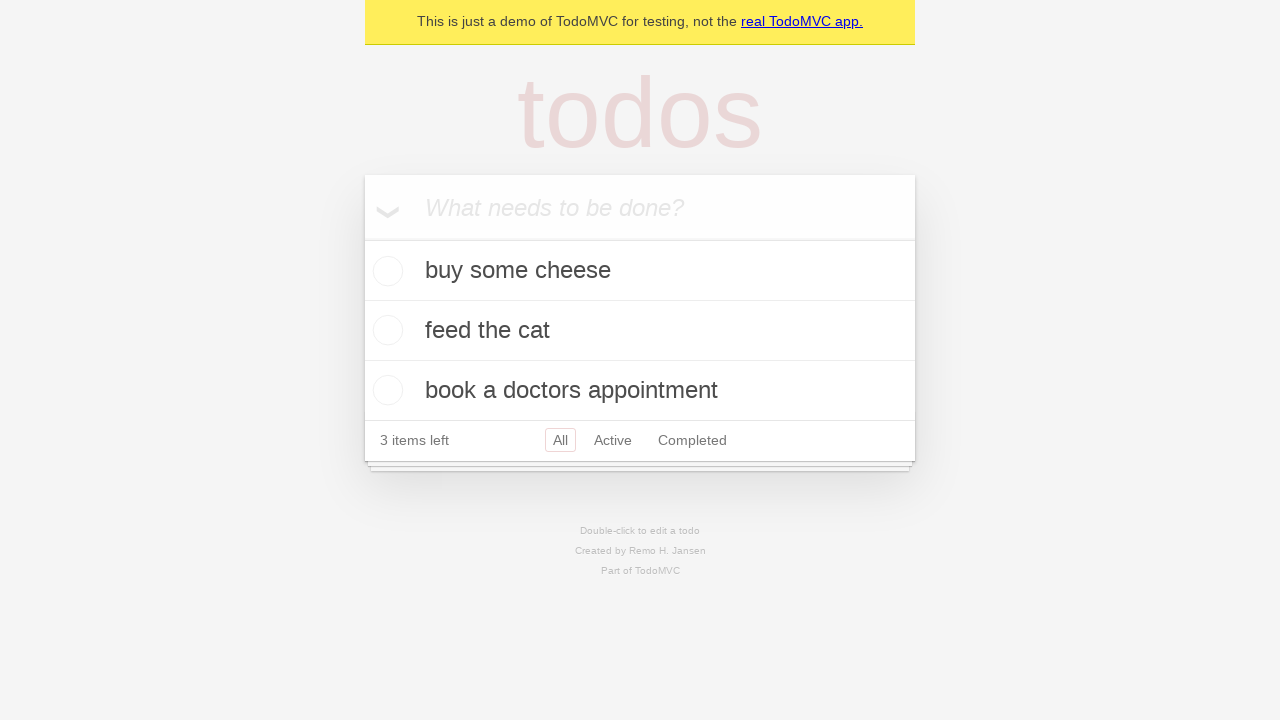

Verified that '3 items left' is displayed
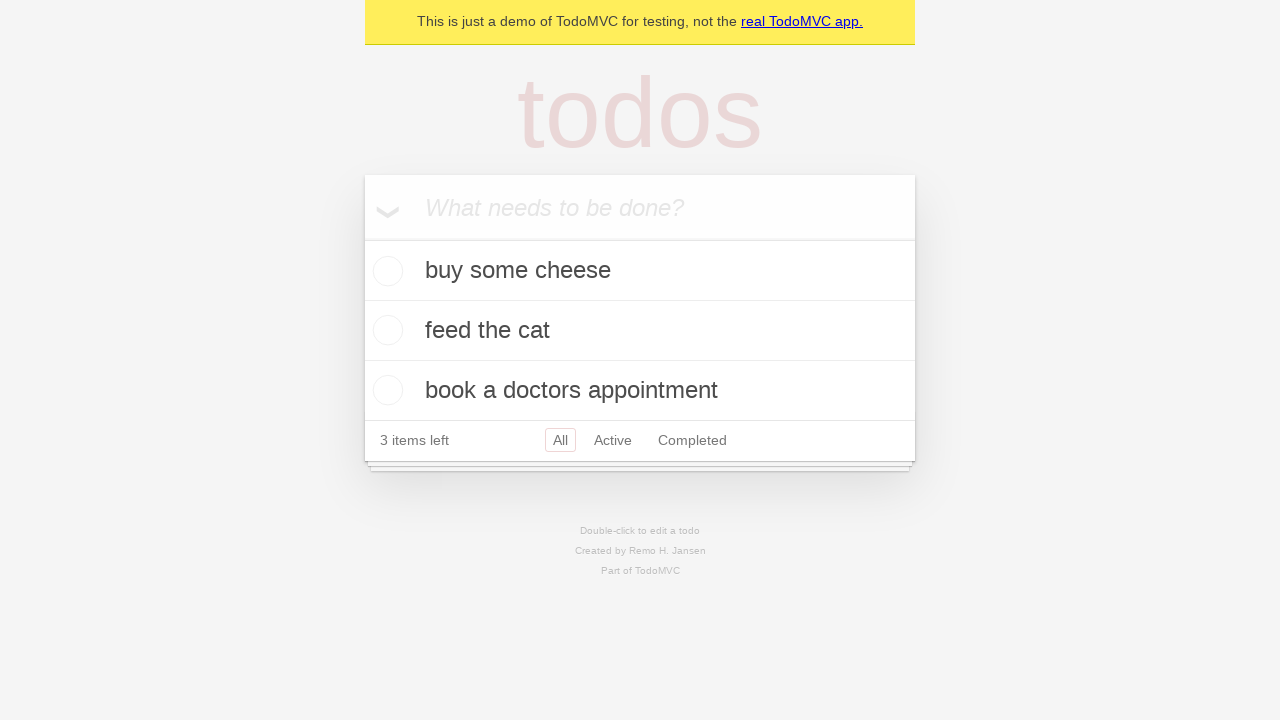

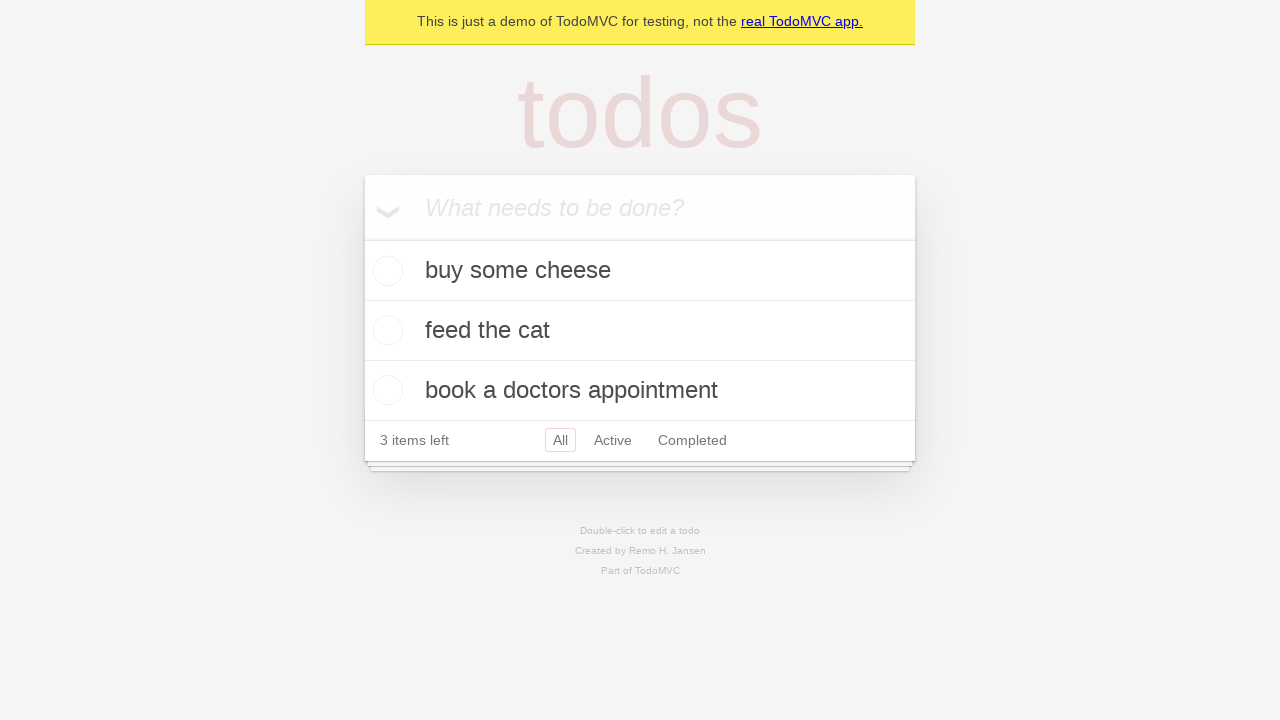